Tests navigation by clicking on the "Redirect Link" link on the herokuapp test site

Starting URL: https://the-internet.herokuapp.com/

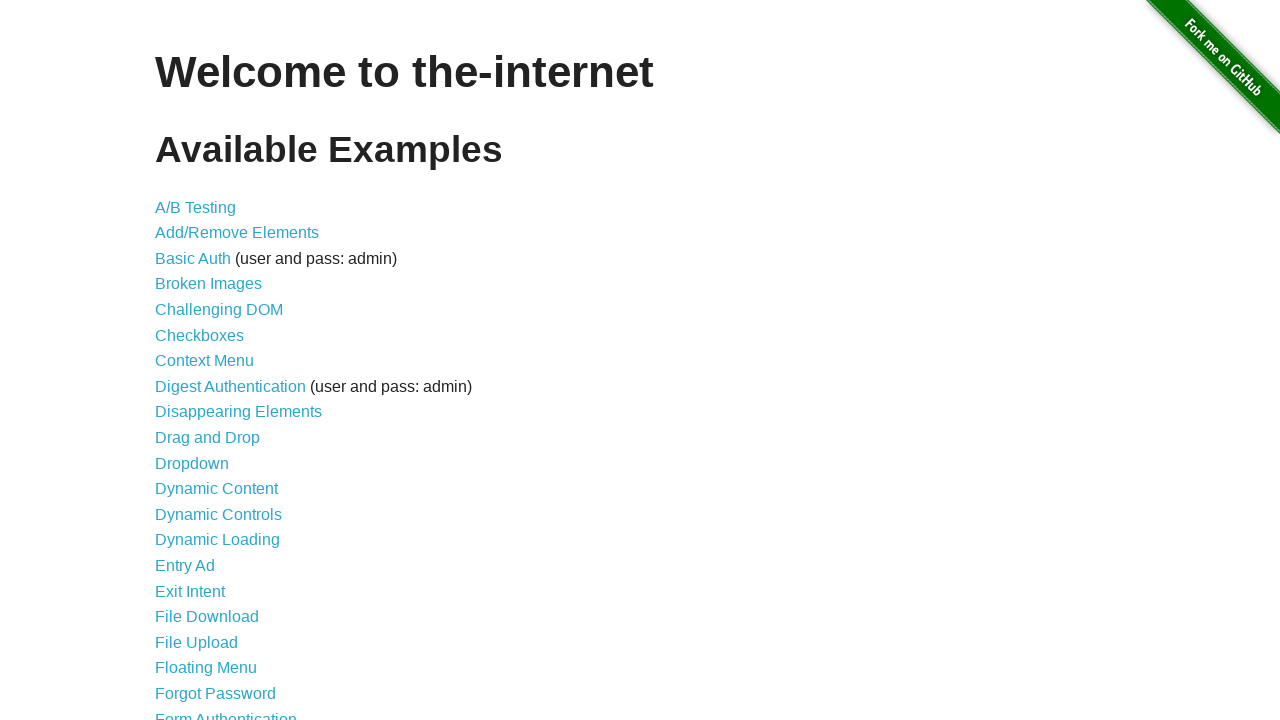

Clicked on 'Redirect Link' link at (202, 446) on a:text('Redirect Link')
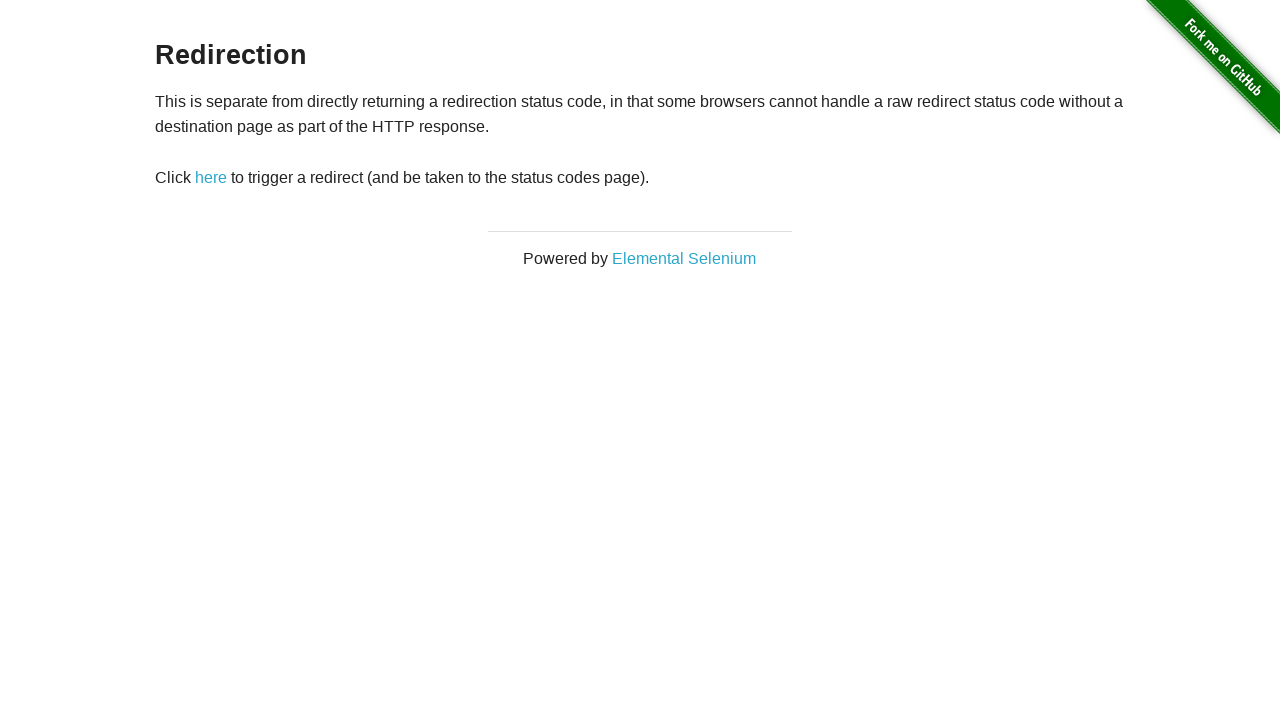

Page loaded after redirect
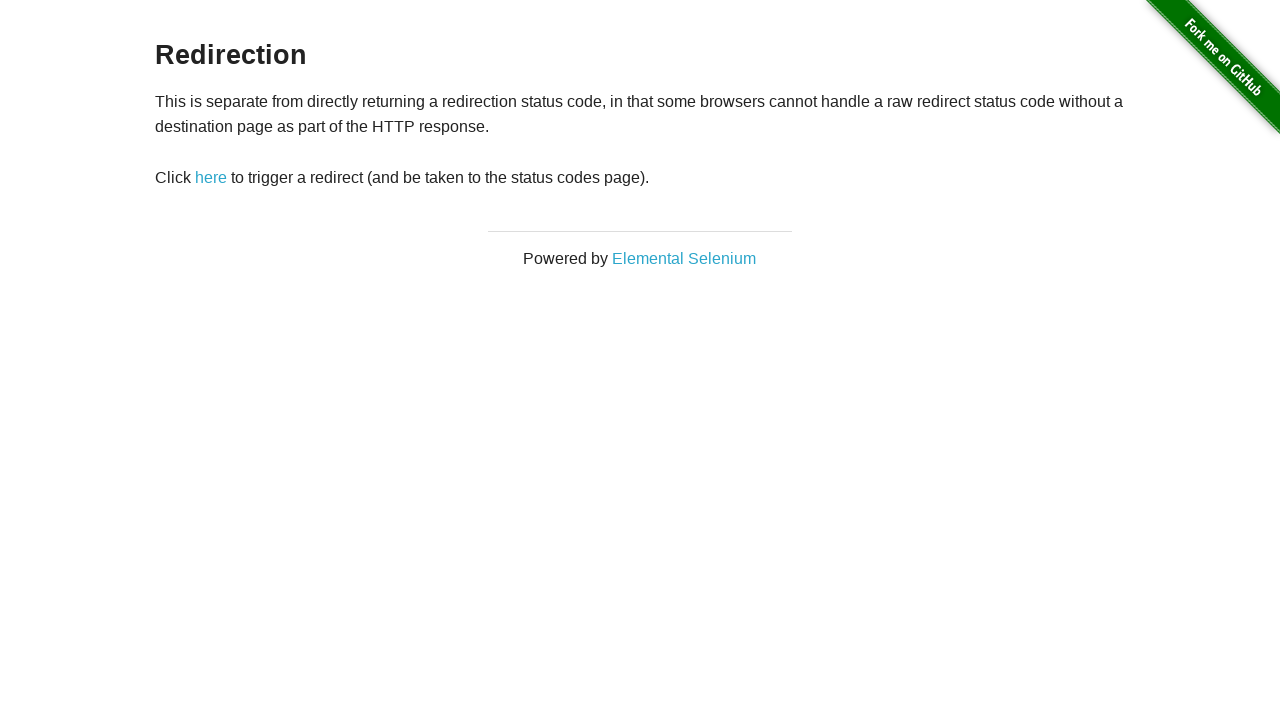

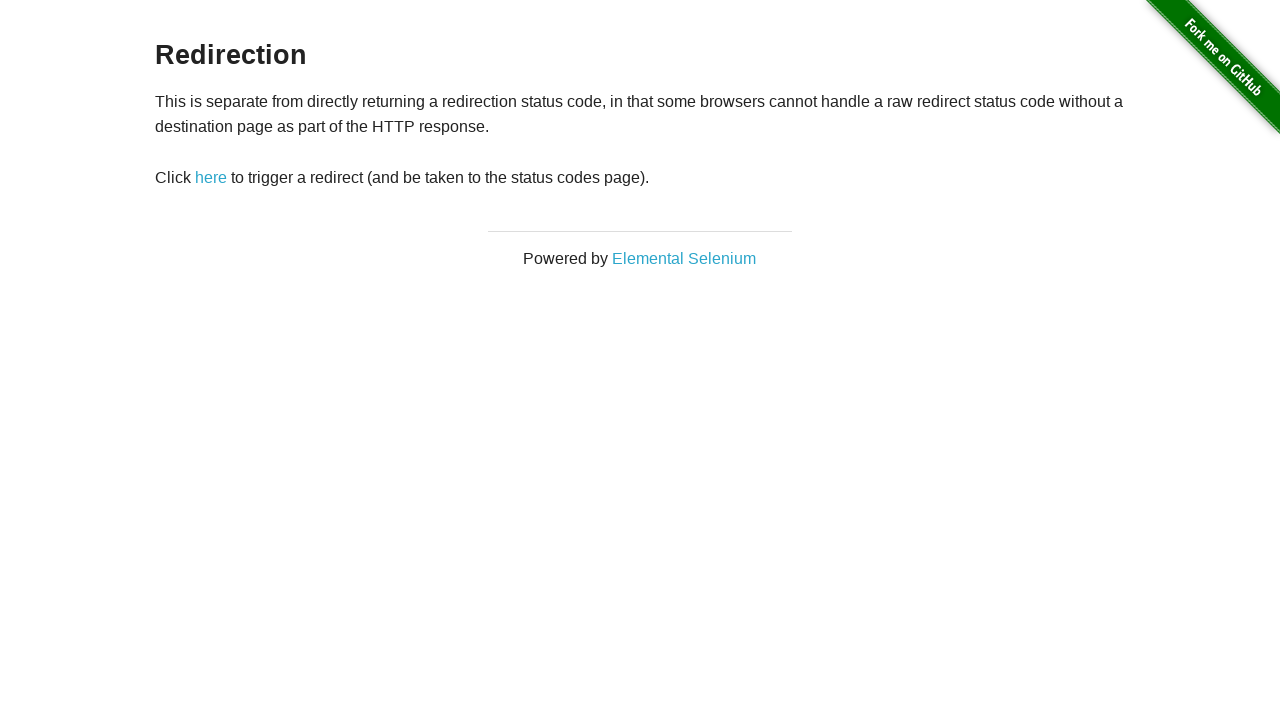